Tests window switching functionality by clicking a link that opens a new window, switching to it, then switching back to the parent window

Starting URL: https://the-internet.herokuapp.com/

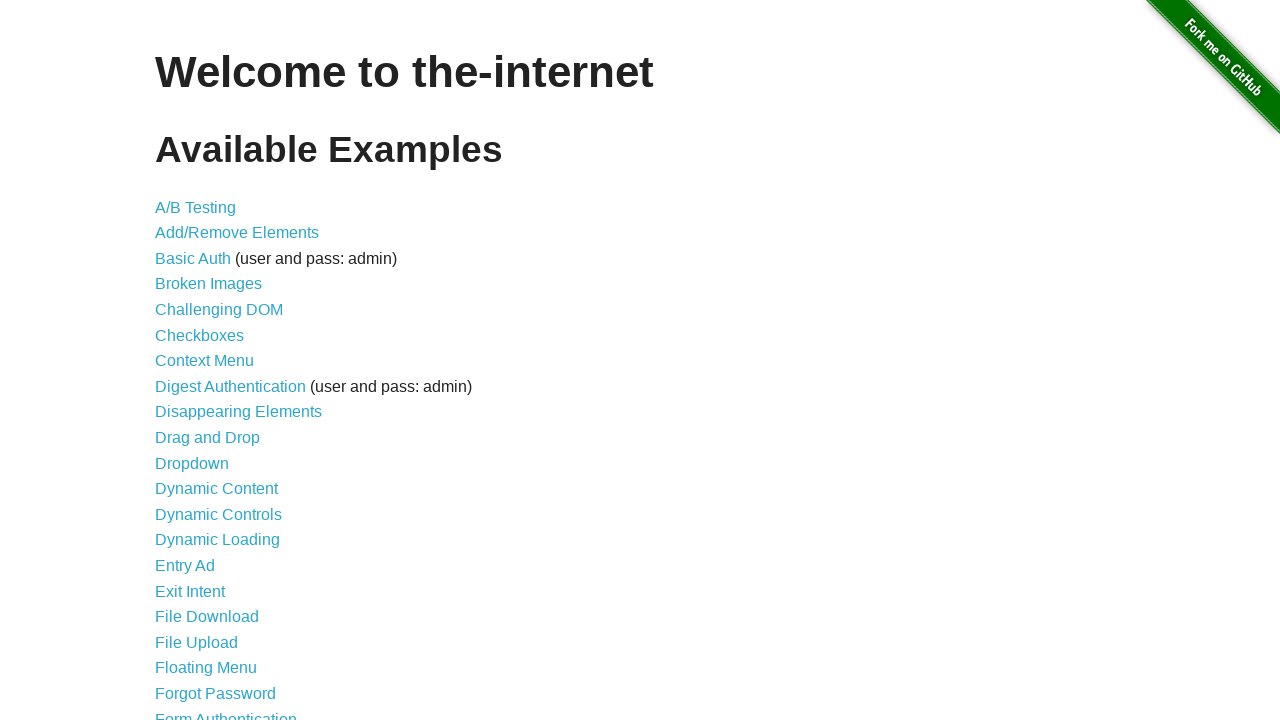

Clicked on Multiple Windows link at (218, 369) on xpath=//a[@href='/windows']
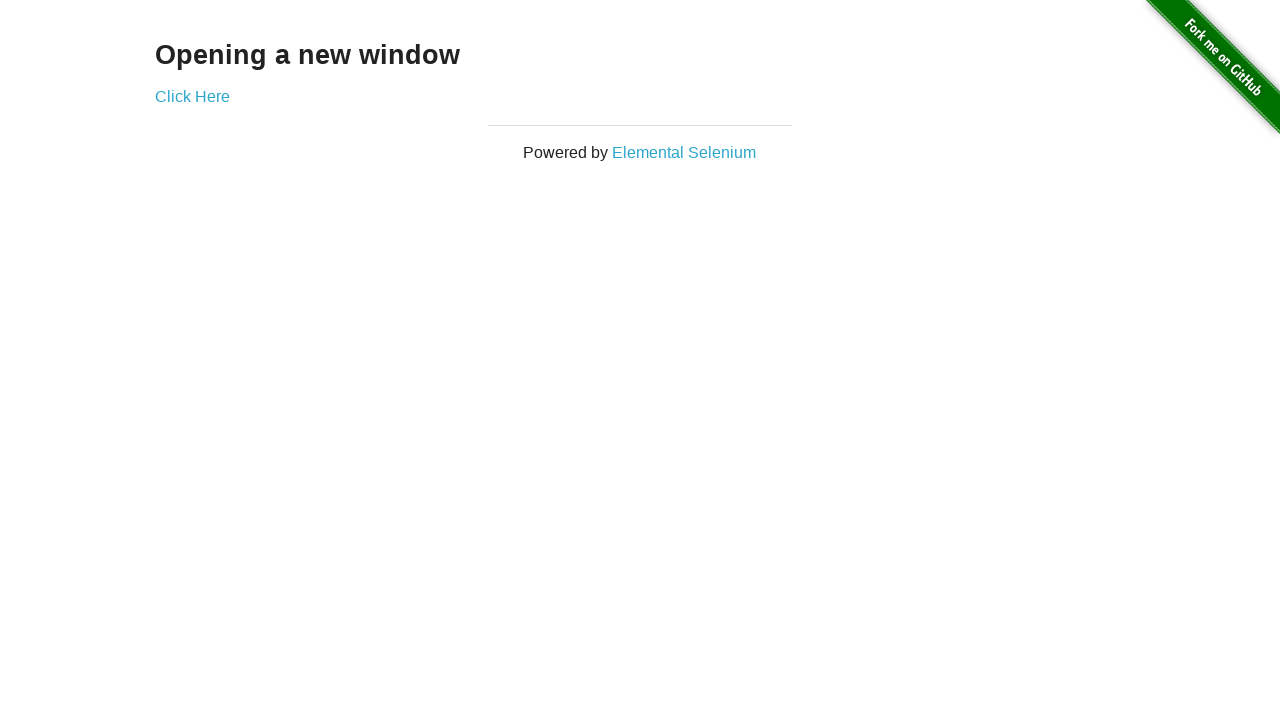

Clicked link to open new window at (192, 96) on xpath=//a[@href='/windows/new']
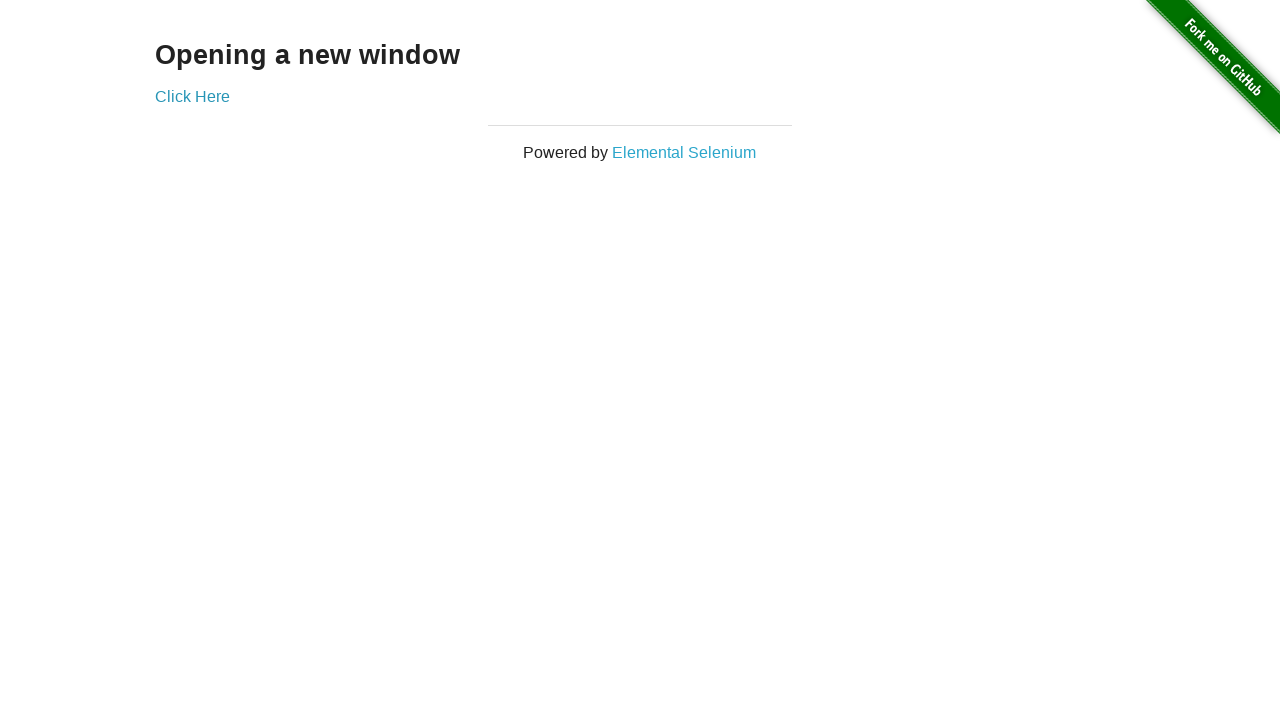

New child window opened and captured
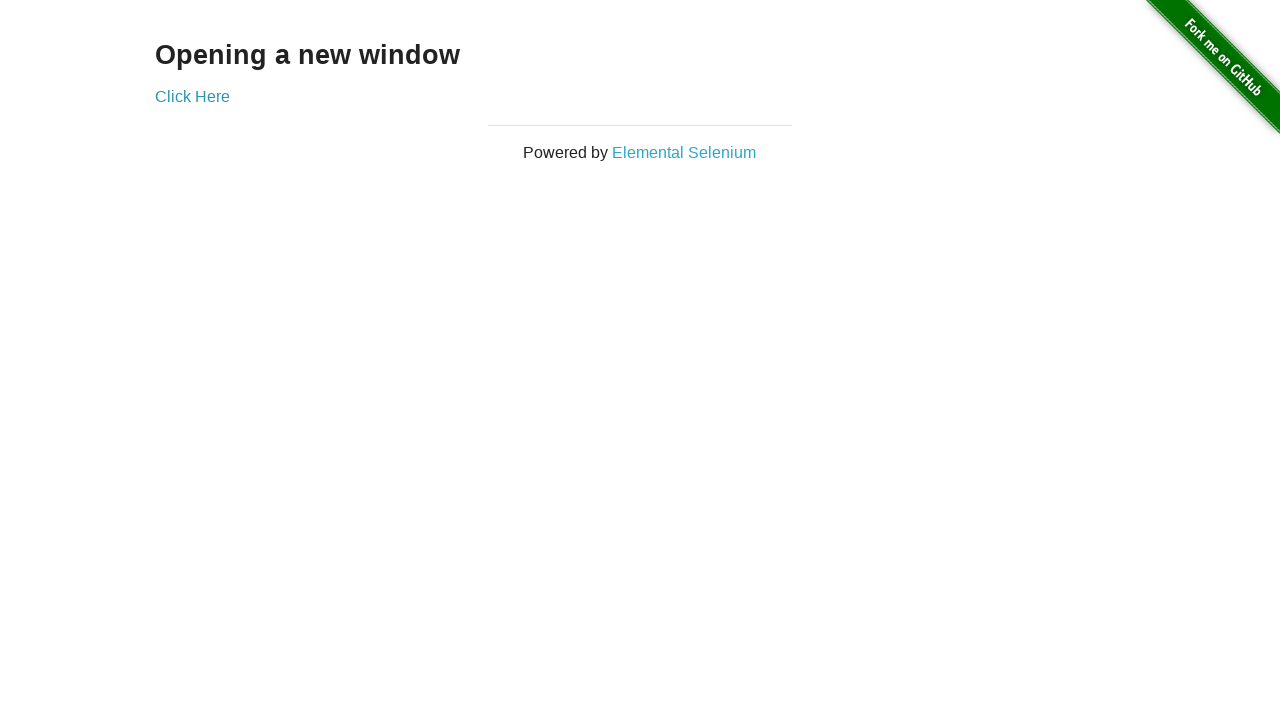

Retrieved text from child window
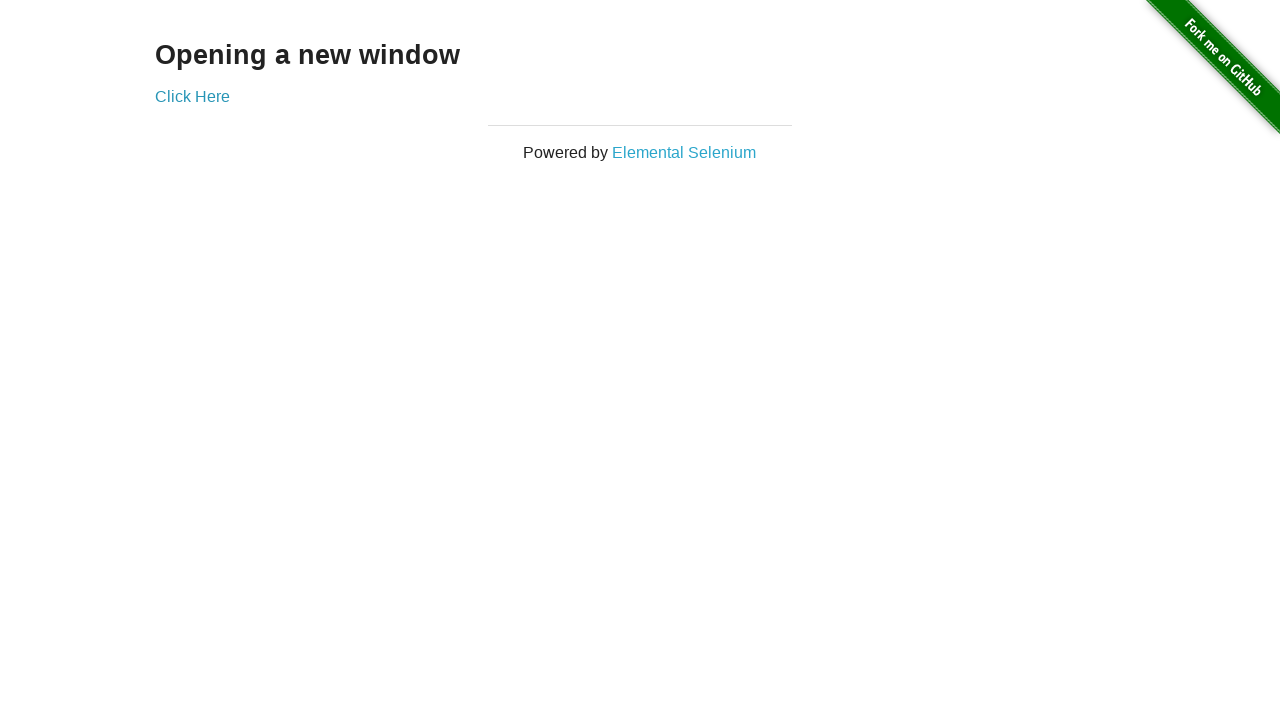

Retrieved text from parent window
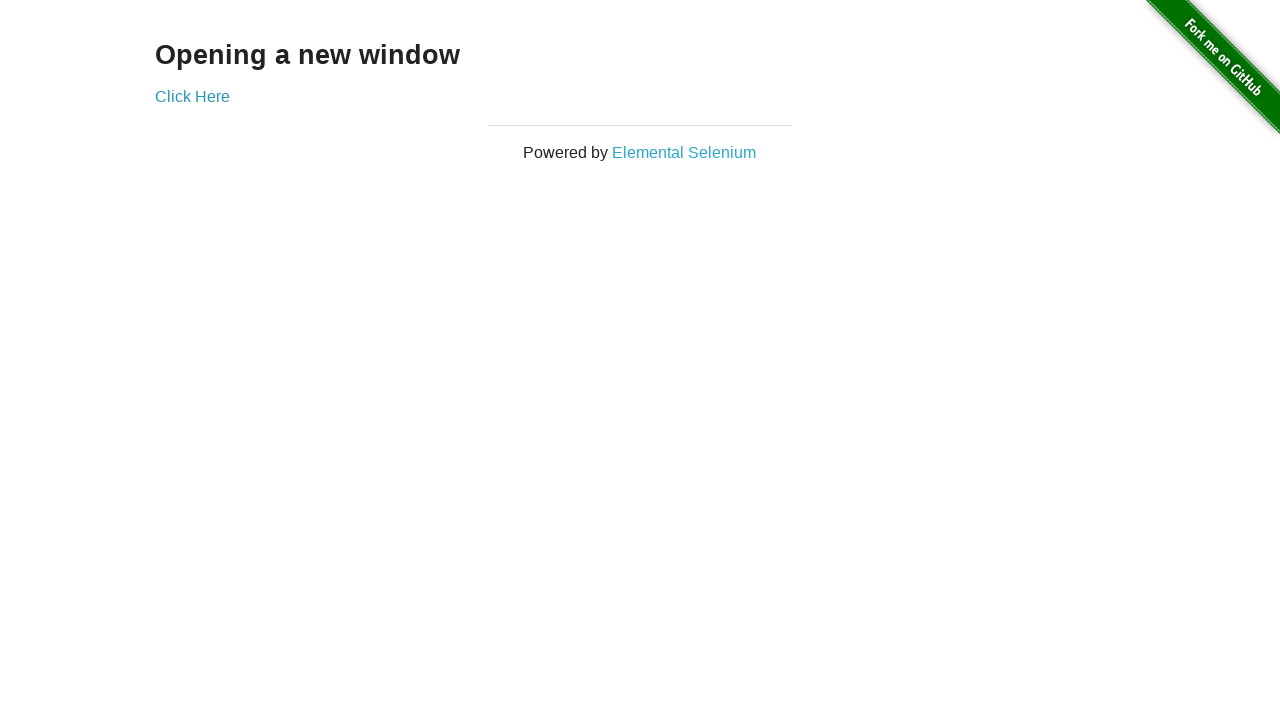

Closed child window and switched back to parent
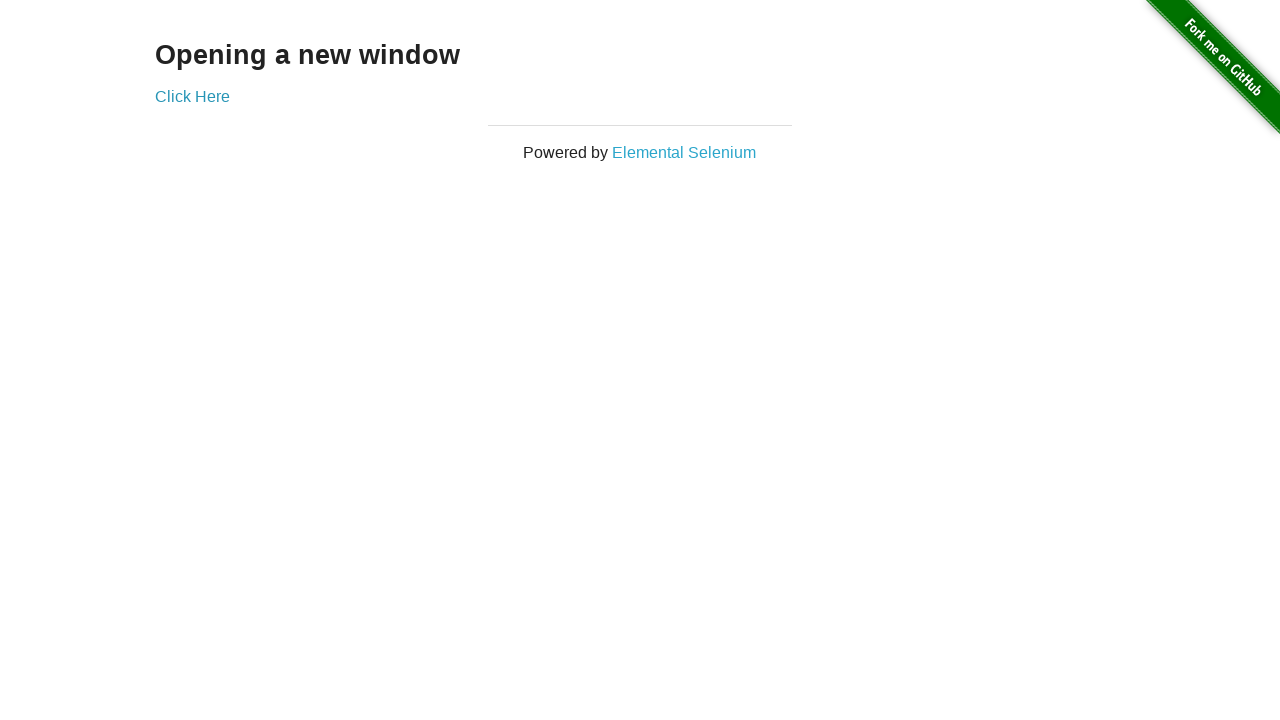

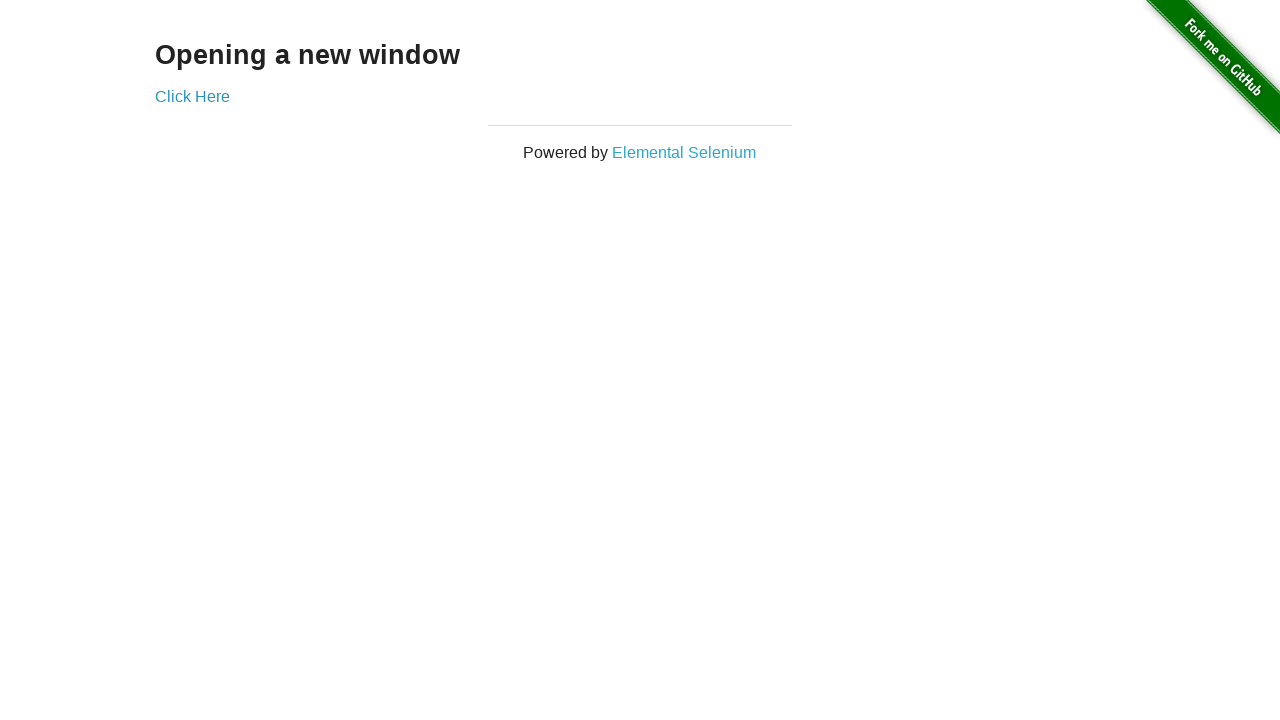